Tests iframe functionality by switching between two frames and verifying content inside each

Starting URL: https://demoqa.com/

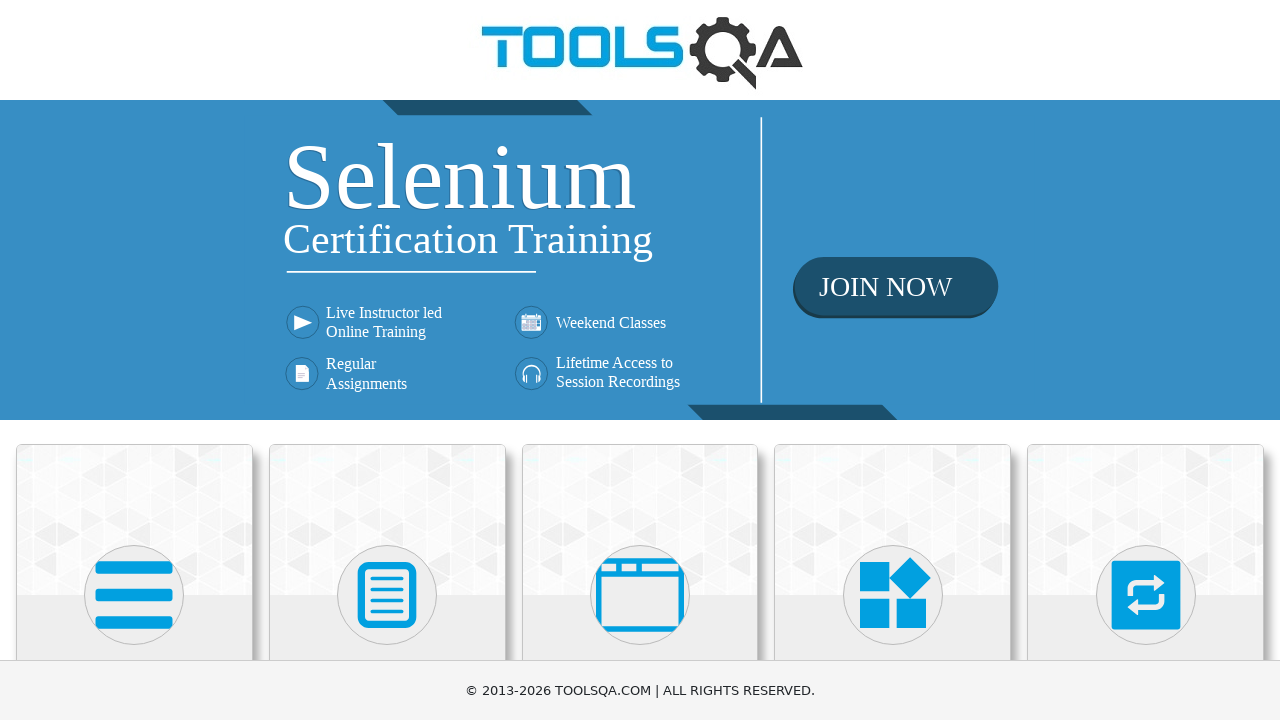

Clicked on 'Alerts, Frame & Windows' category card at (640, 360) on text=Alerts, Frame & Windows
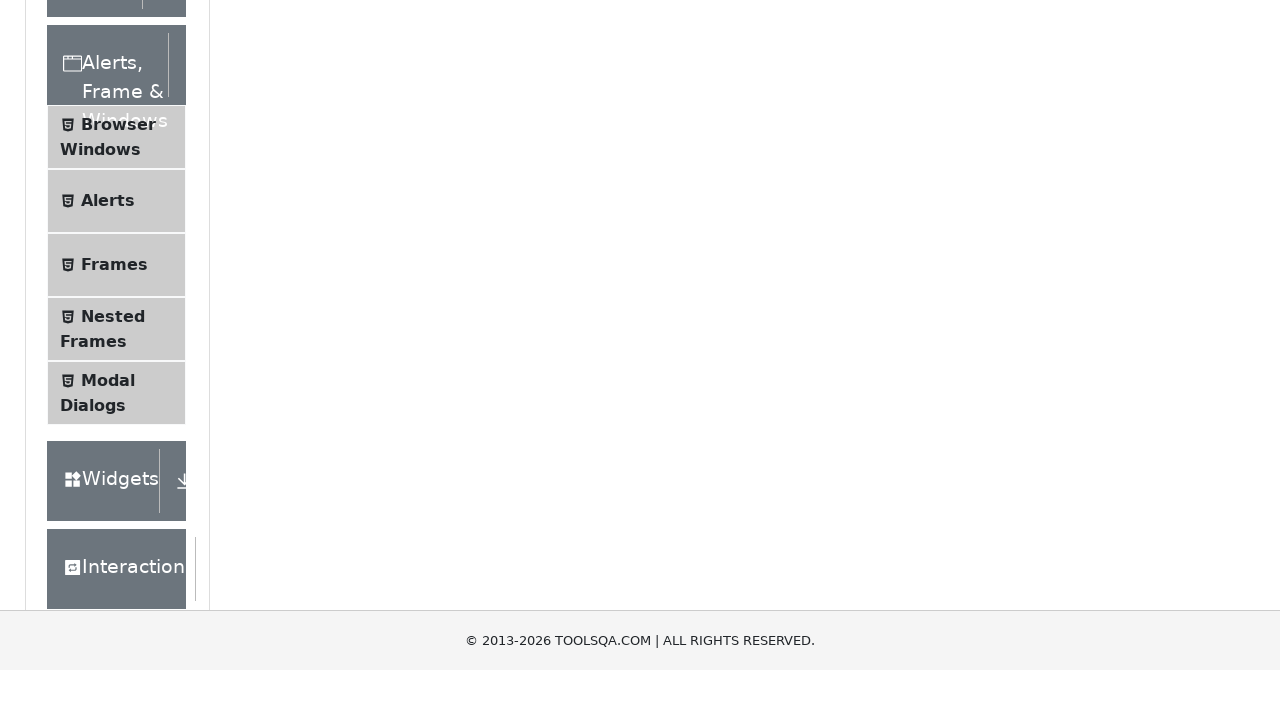

Clicked on 'Frames' menu item at (114, 565) on text=Frames
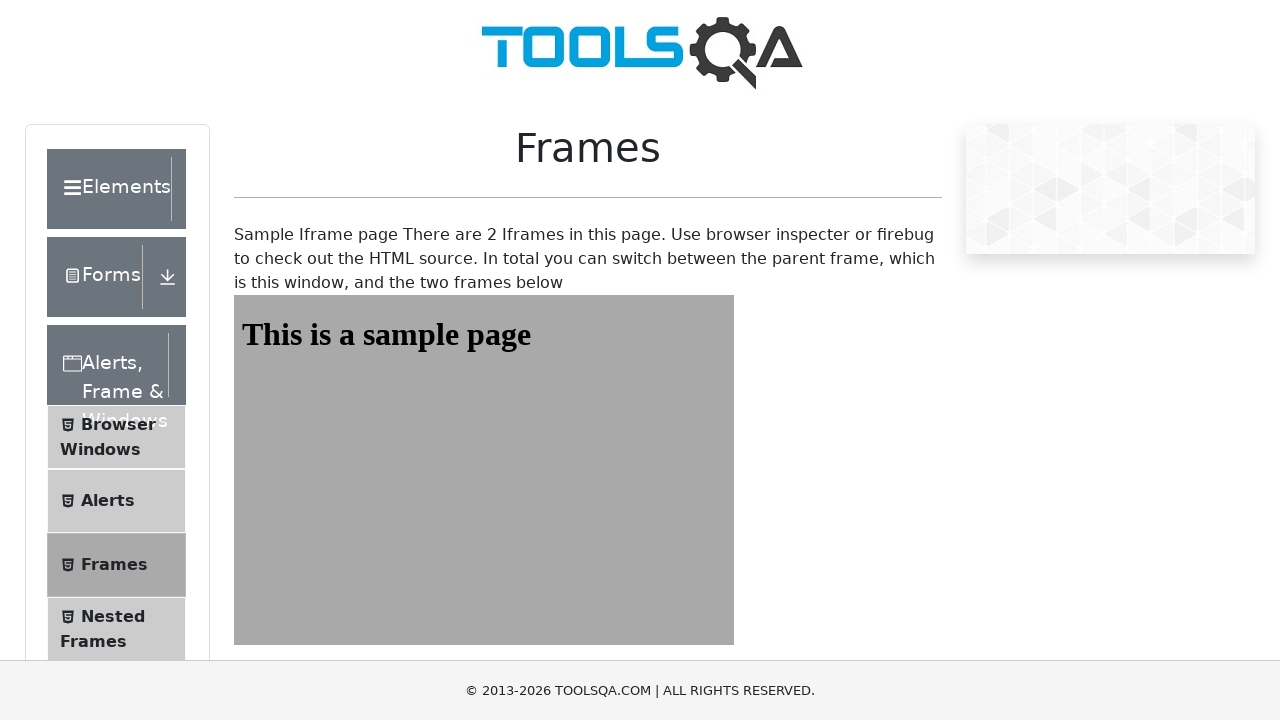

Located frame1 element
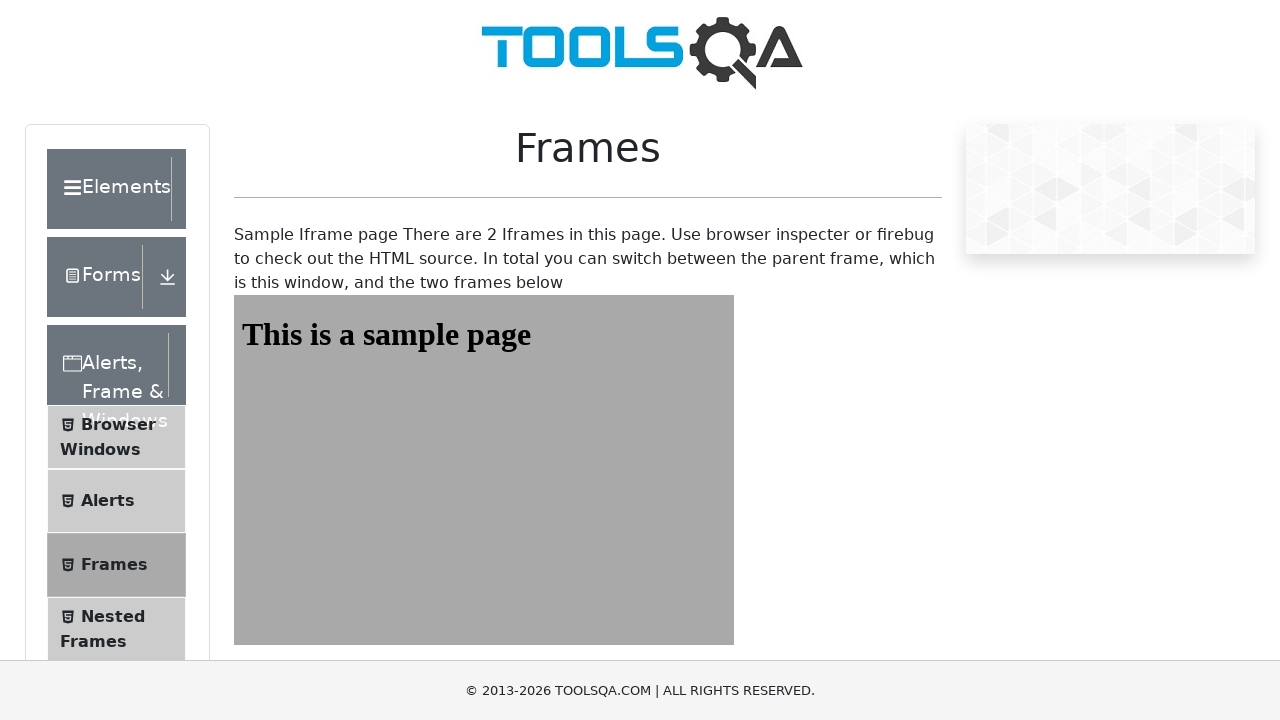

Waited for sample heading to appear in frame1
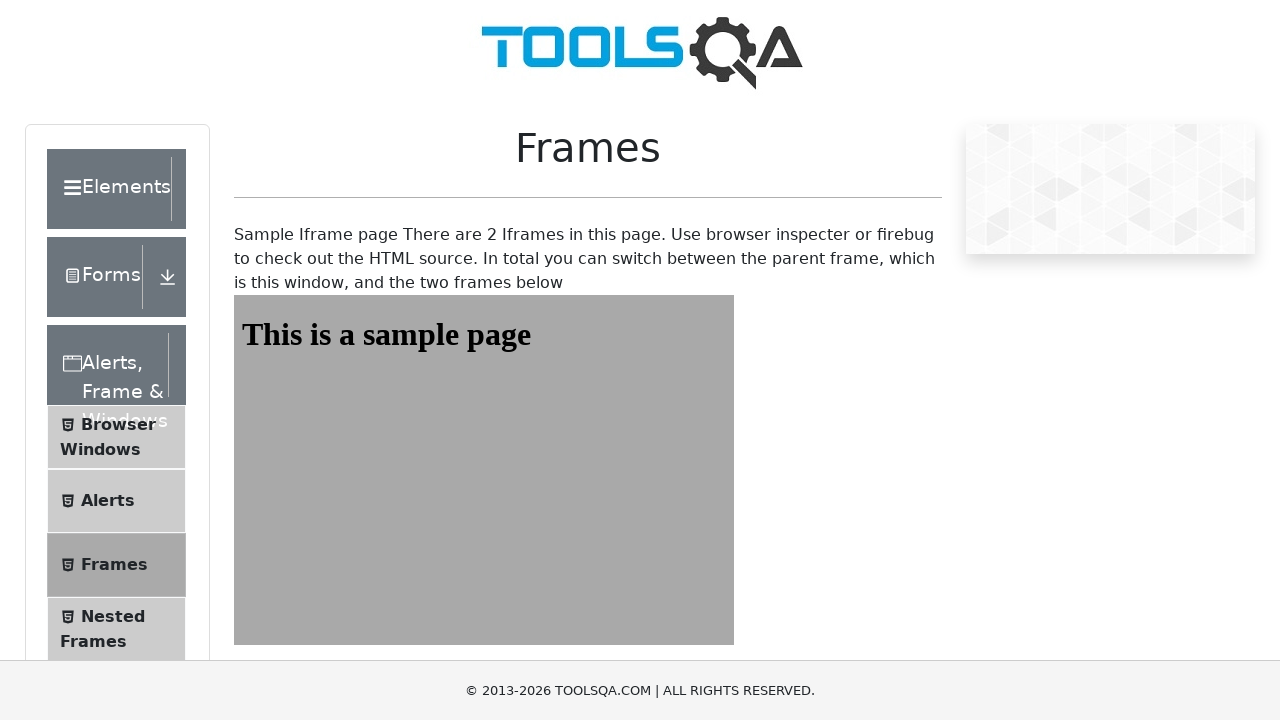

Verified 'This is a sample page' text in frame1 heading
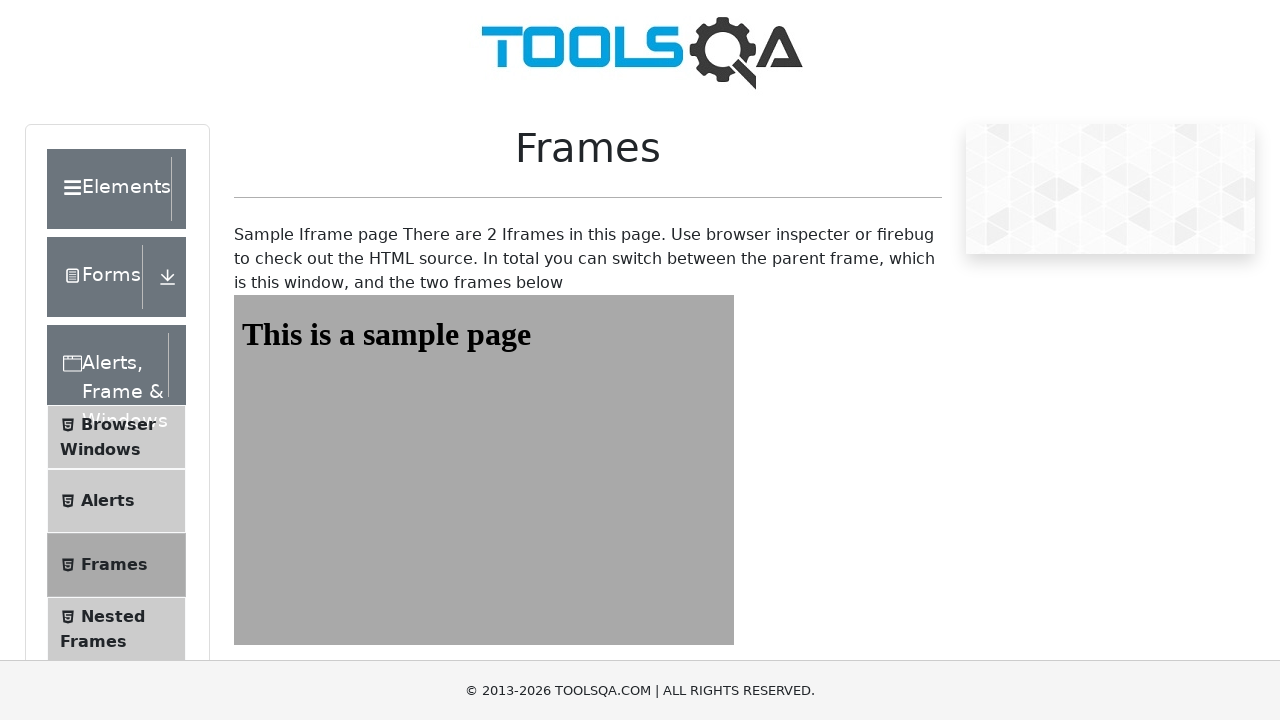

Located frame2 element
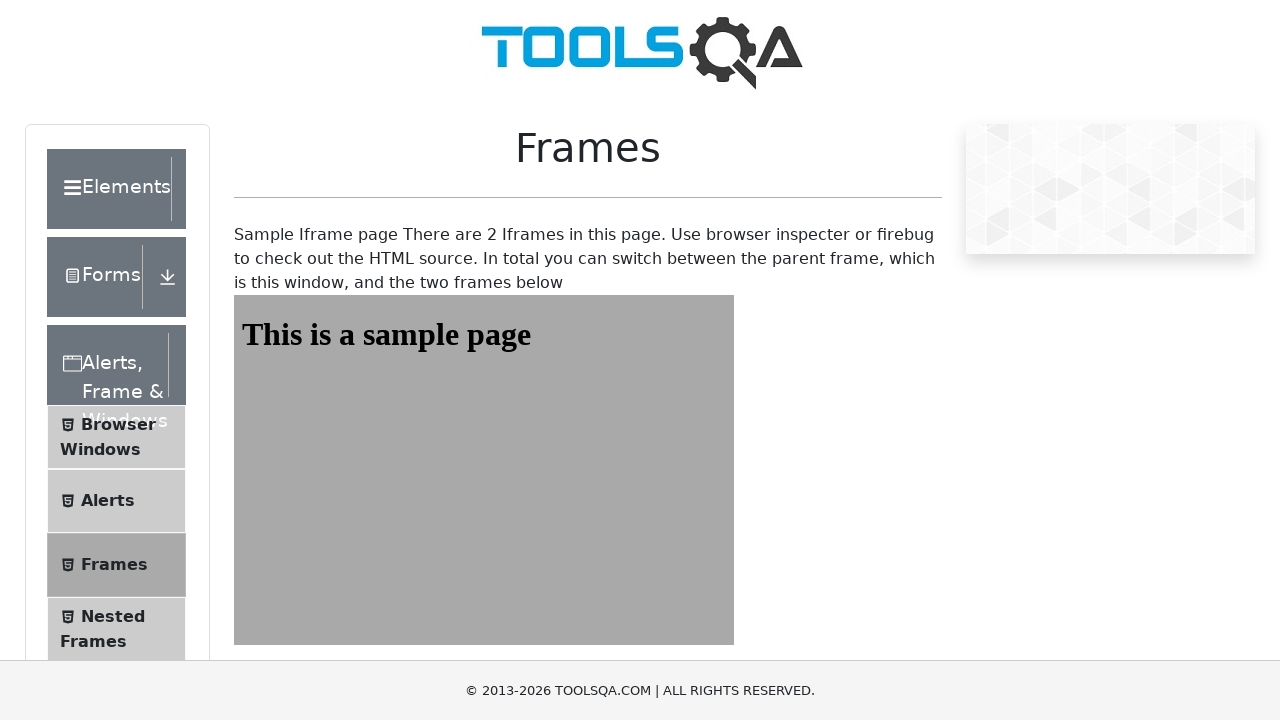

Waited for sample heading to appear in frame2
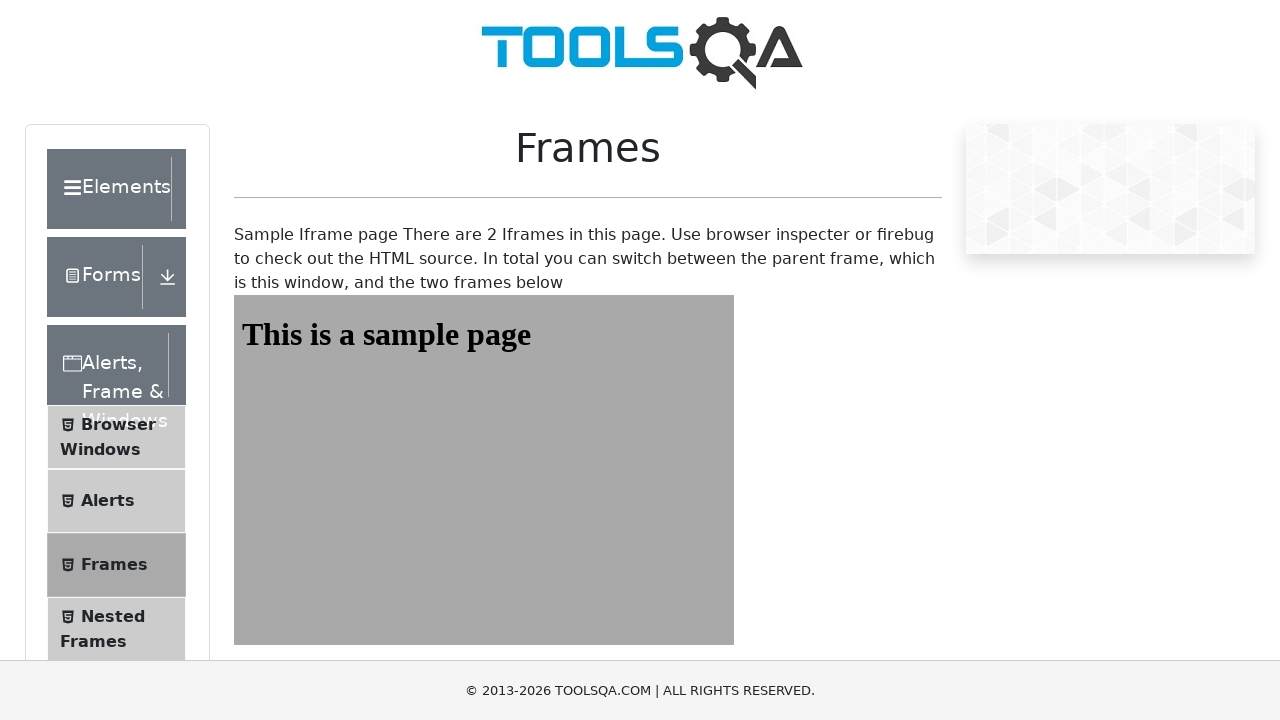

Verified 'This is a sample page' text in frame2 heading
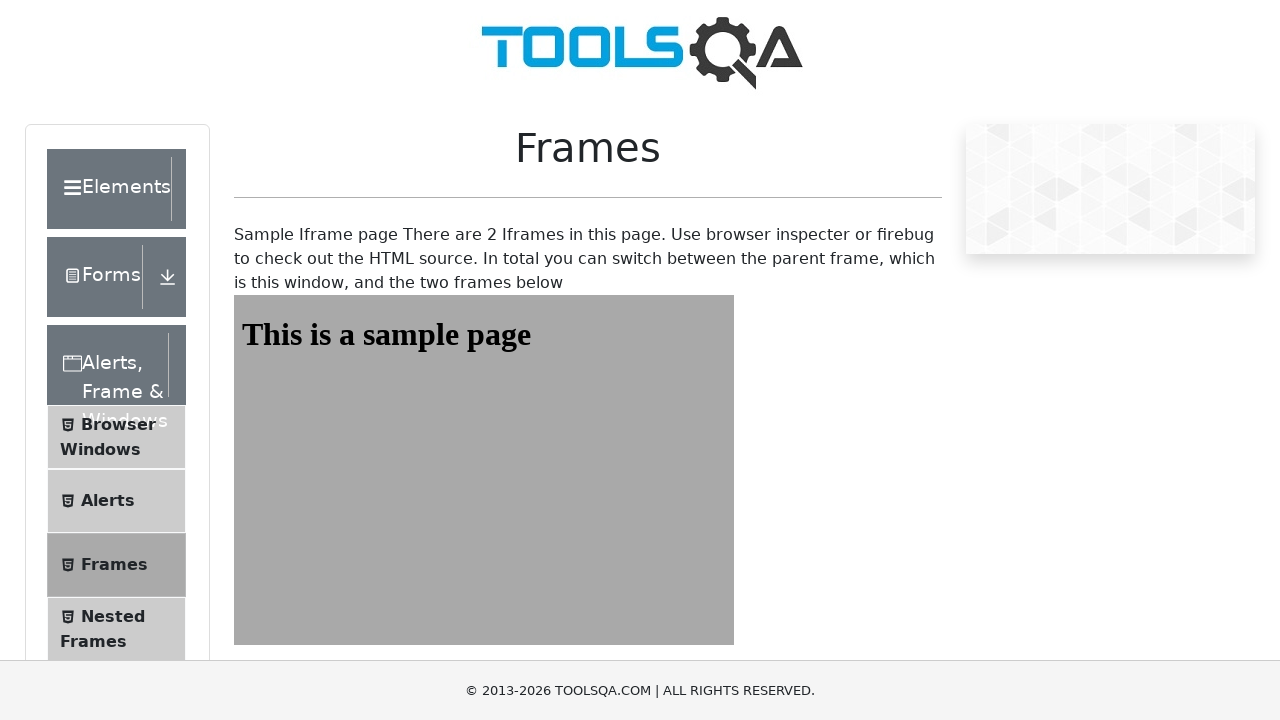

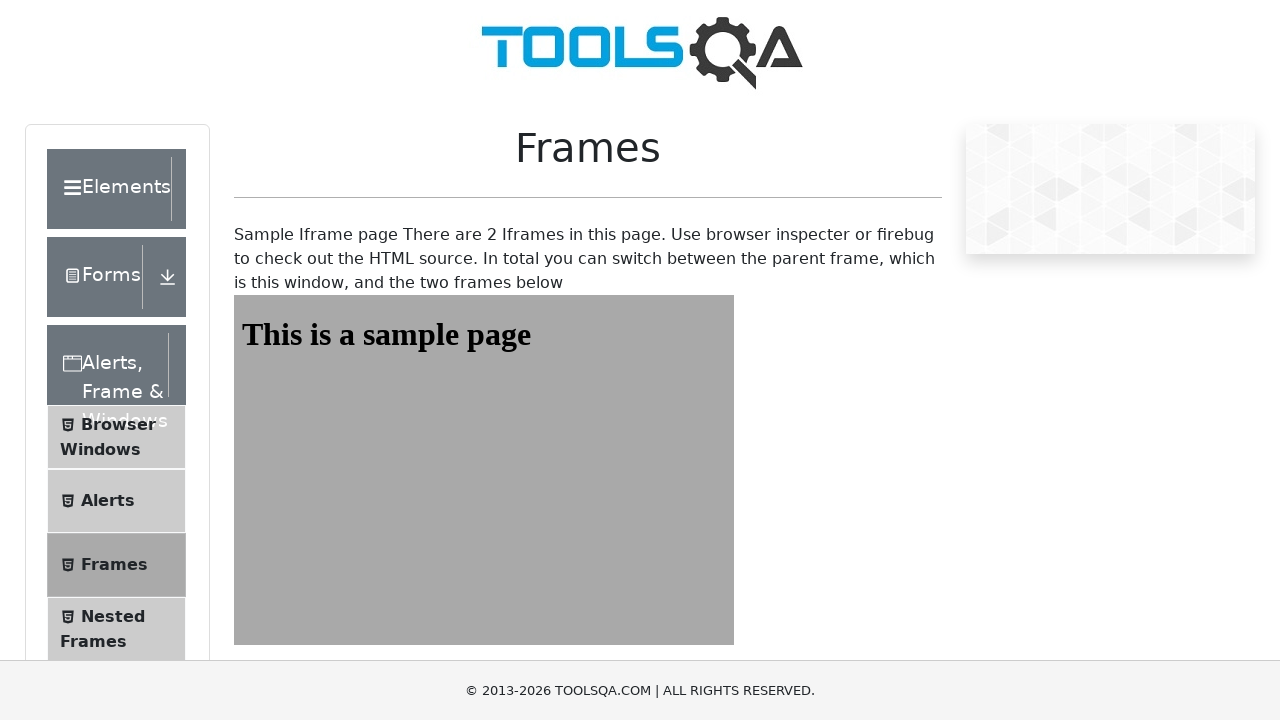